Tests that navigation links are present on the page by counting all anchor elements with href attributes

Starting URL: https://kyledarden.com

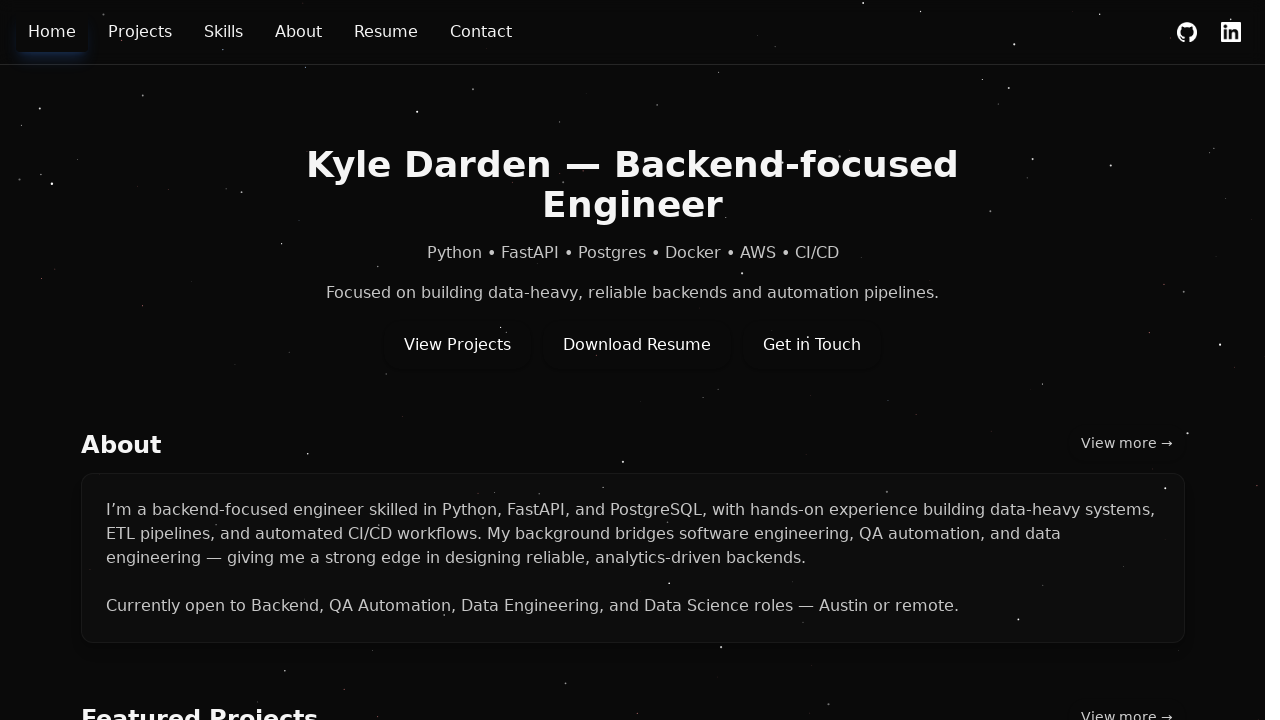

Navigated to https://kyledarden.com
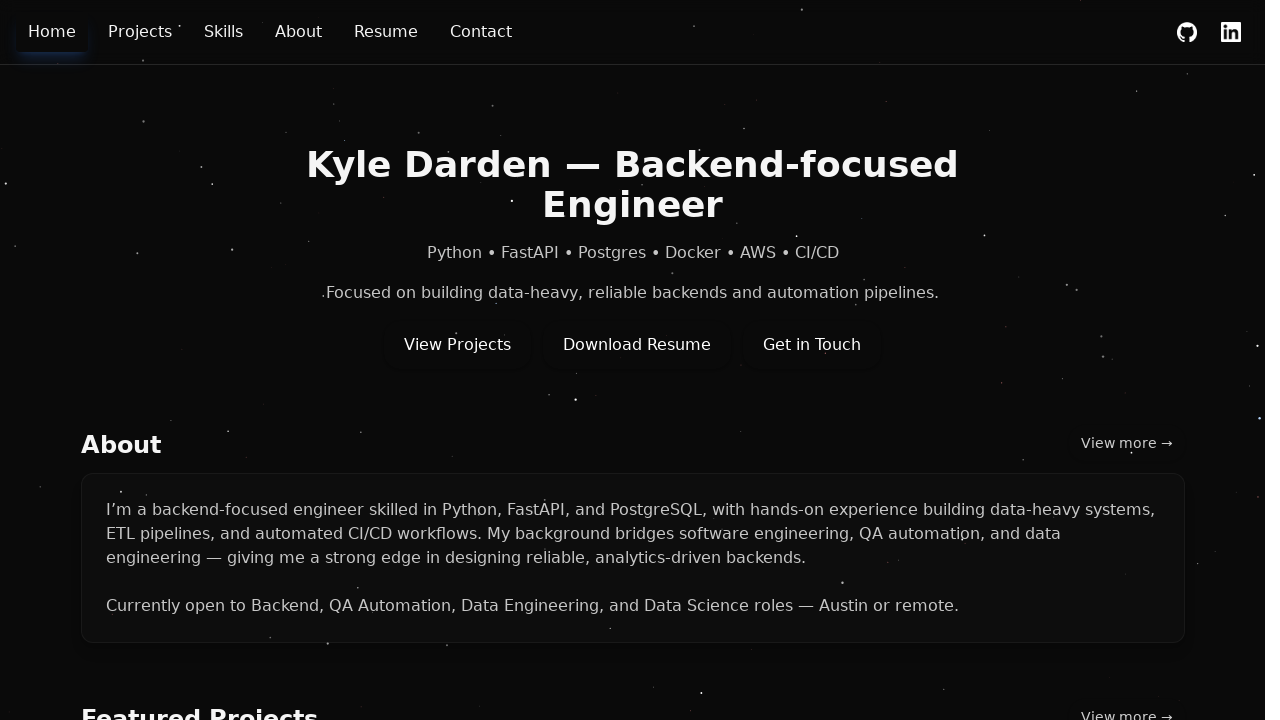

Located all anchor elements with href attributes
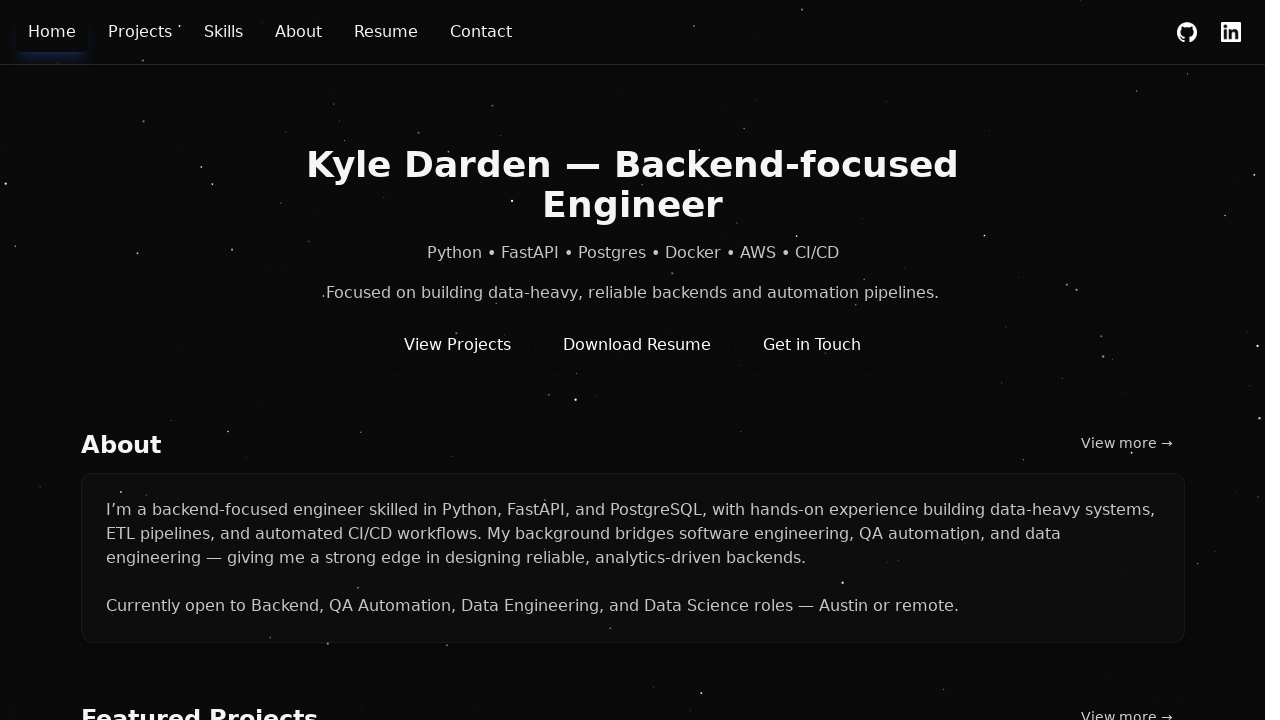

Counted 32 navigation links on the page
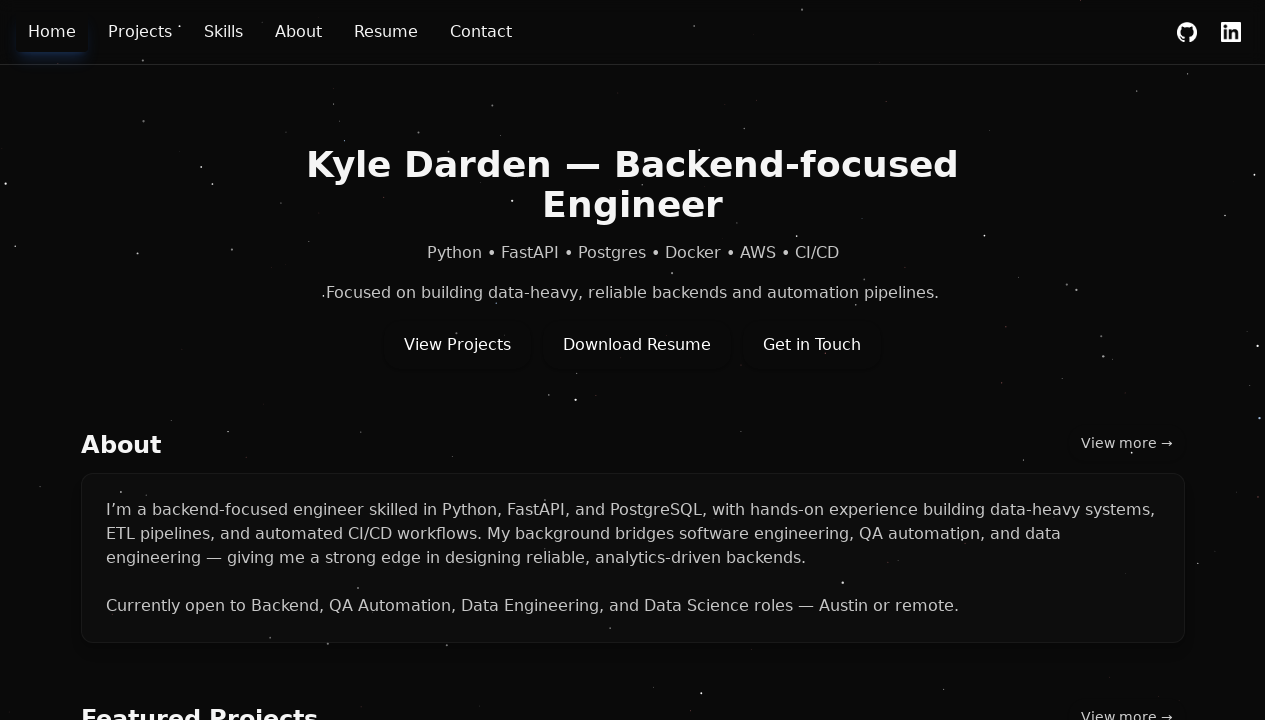

Verified that navigation links exist on the page
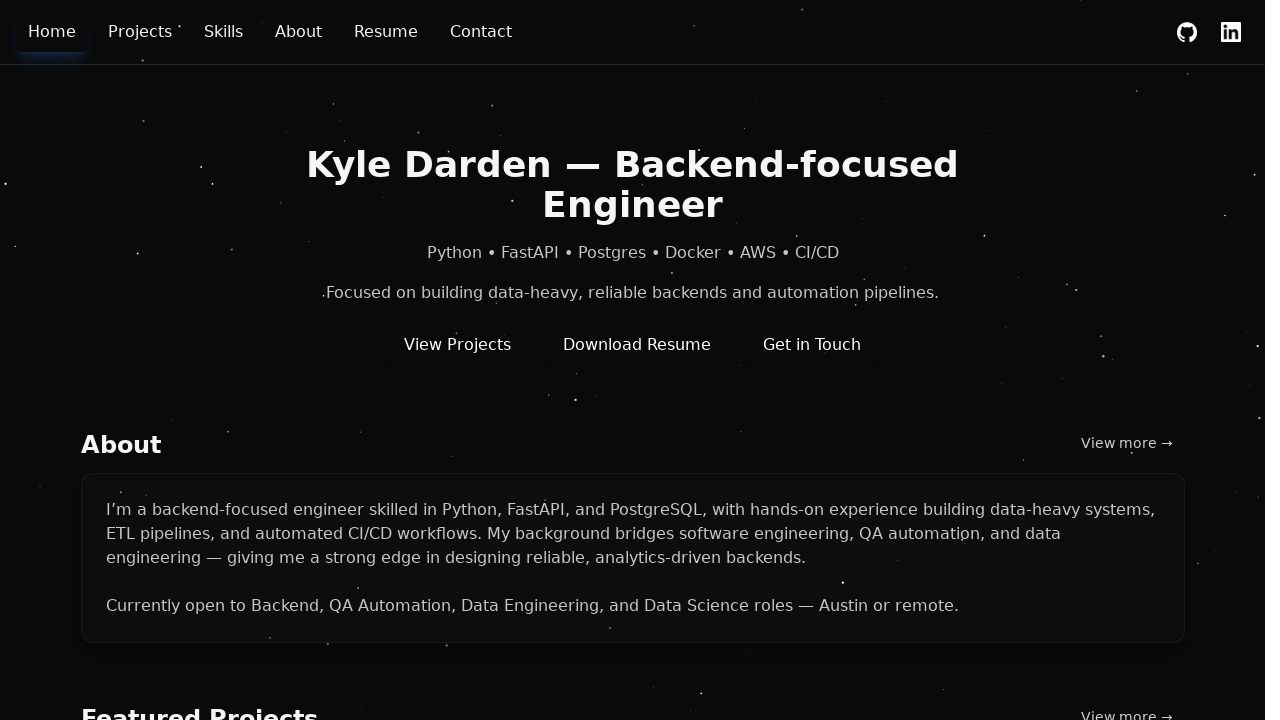

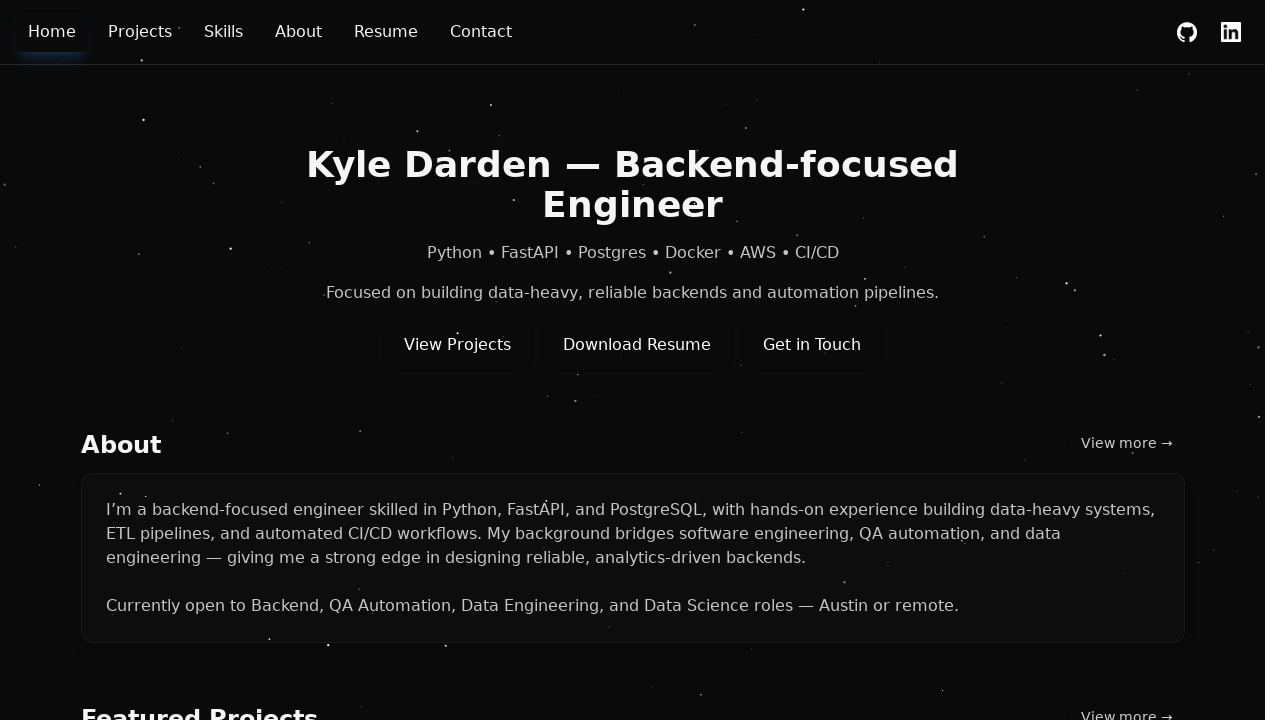